Tests the Top Lists section by navigating through Top Rated, Top Rated Esoteric, Top Hits, and Top Rated Real pages to verify Shakespeare language rankings.

Starting URL: http://www.99-bottles-of-beer.net/

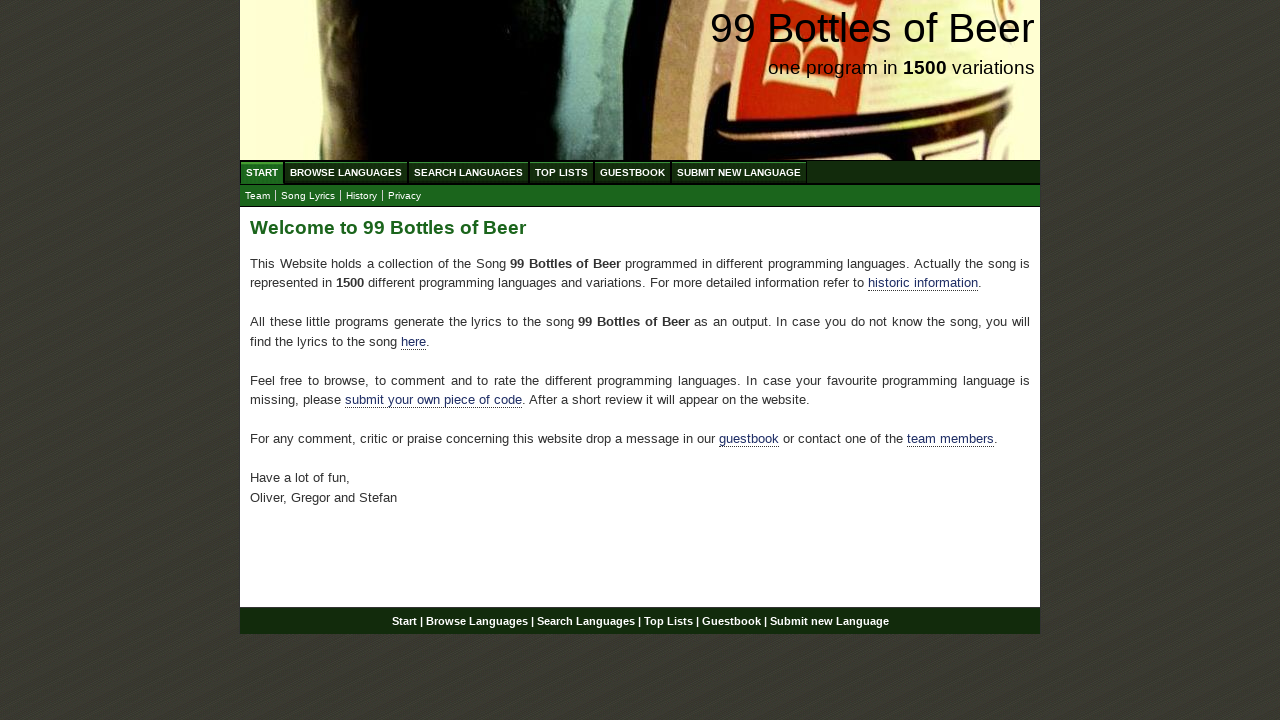

Clicked on Top Lists link at (562, 172) on a:text('Top Lists')
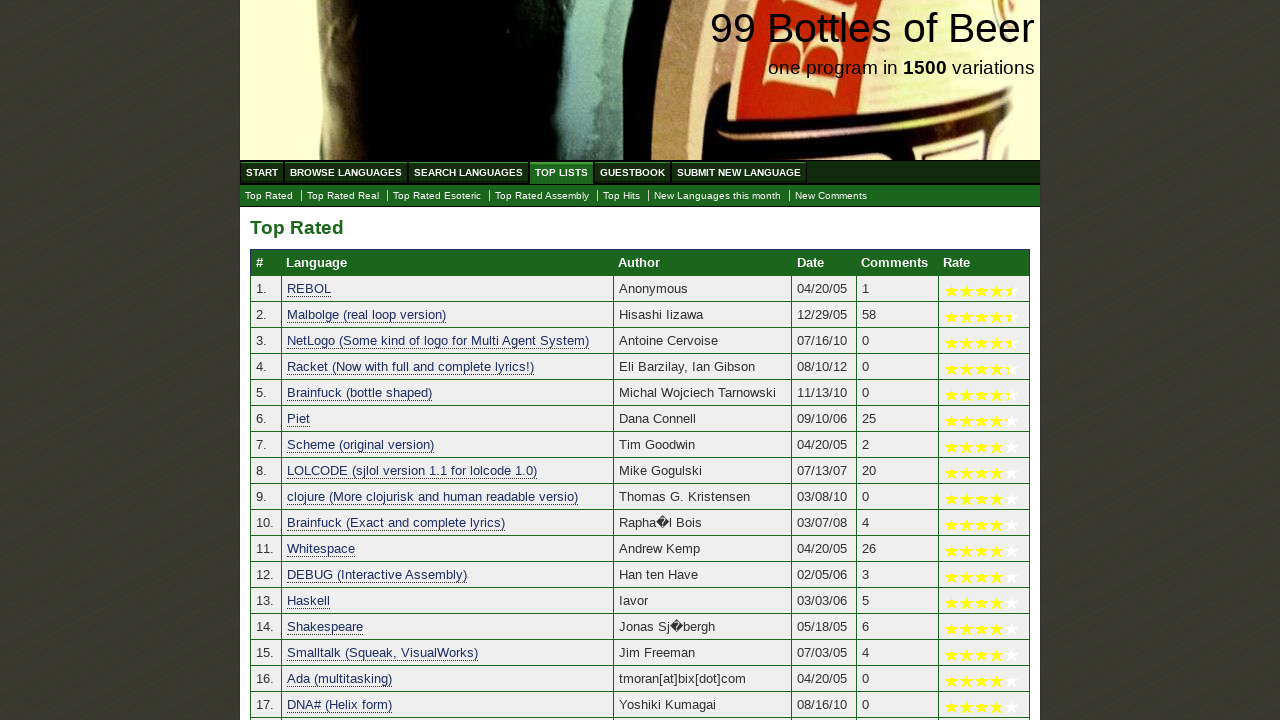

Shakespeare entry loaded in Top Rated section
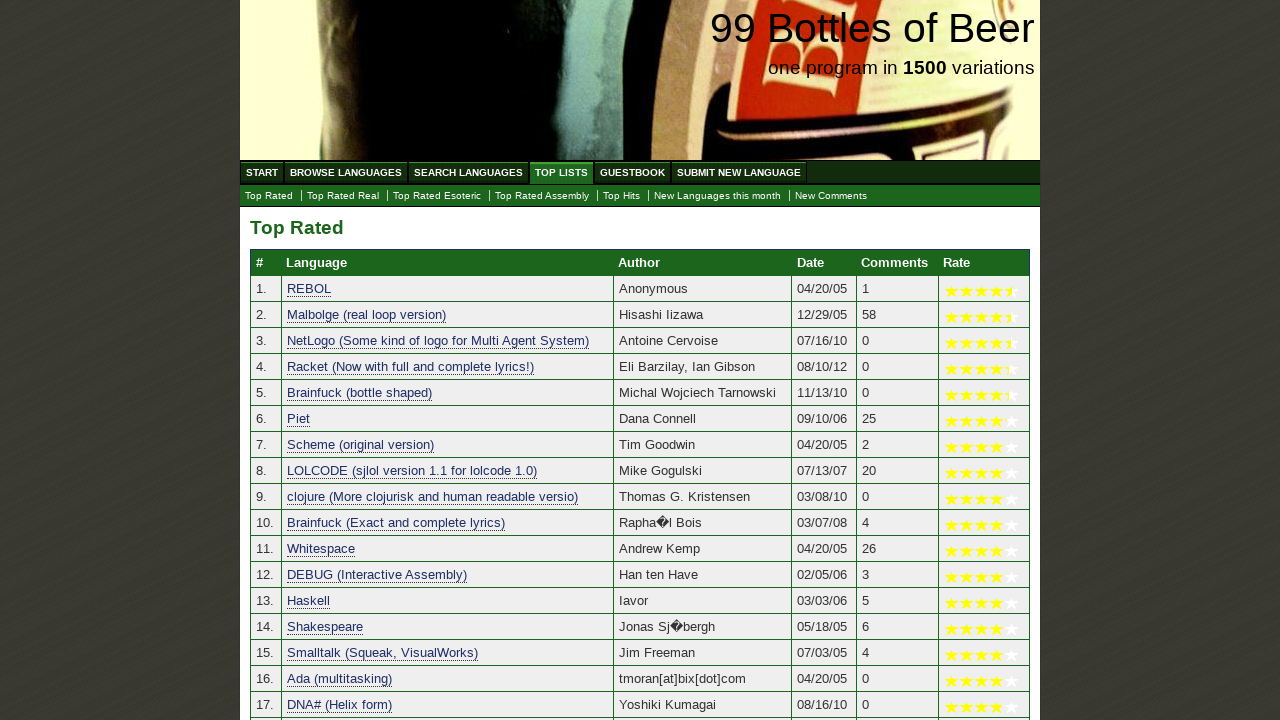

Clicked on Top Rated Esoteric link at (437, 196) on a:text('Top Rated Esoteric')
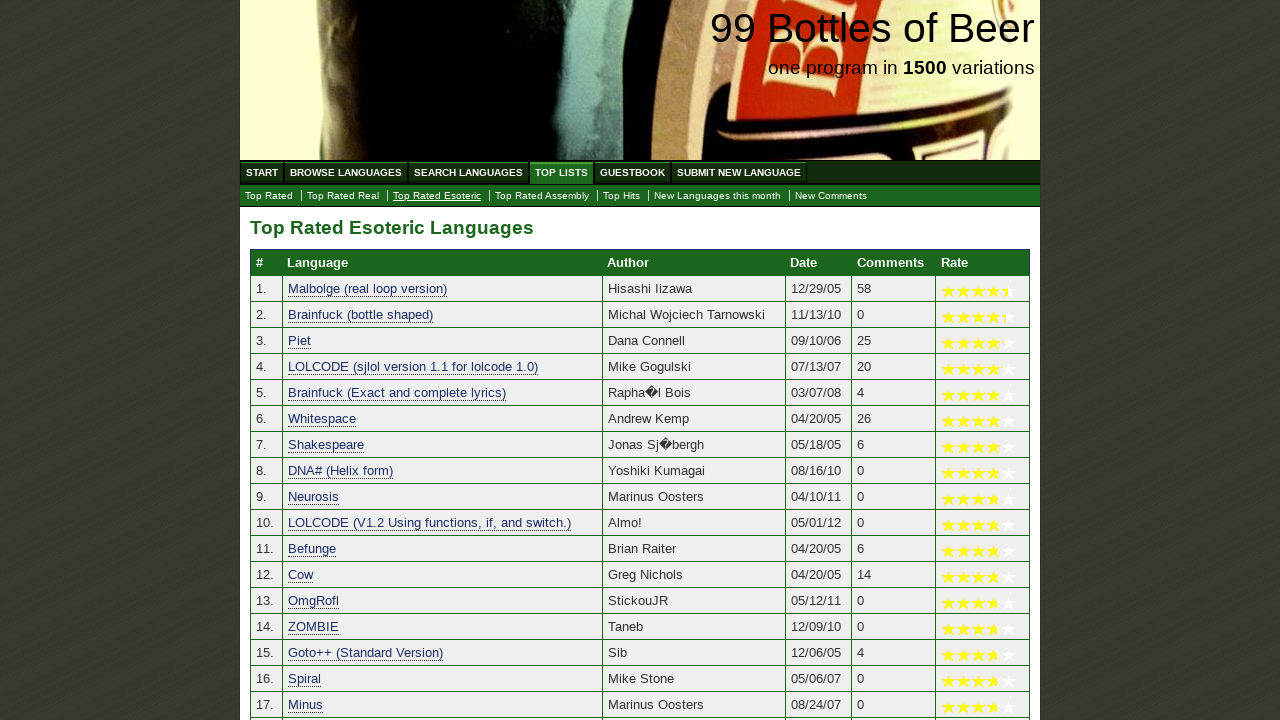

Shakespeare entry loaded in Top Rated Esoteric section
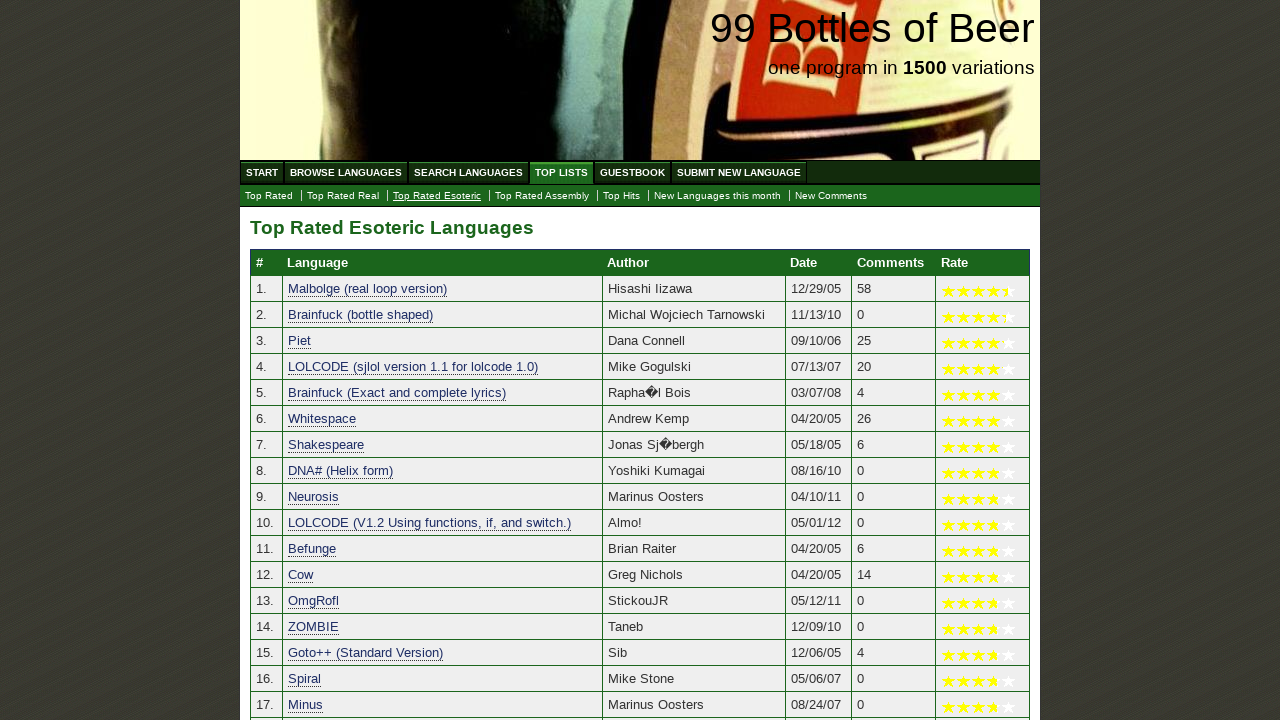

Clicked on Top Hits link at (622, 196) on a:text('Top Hits')
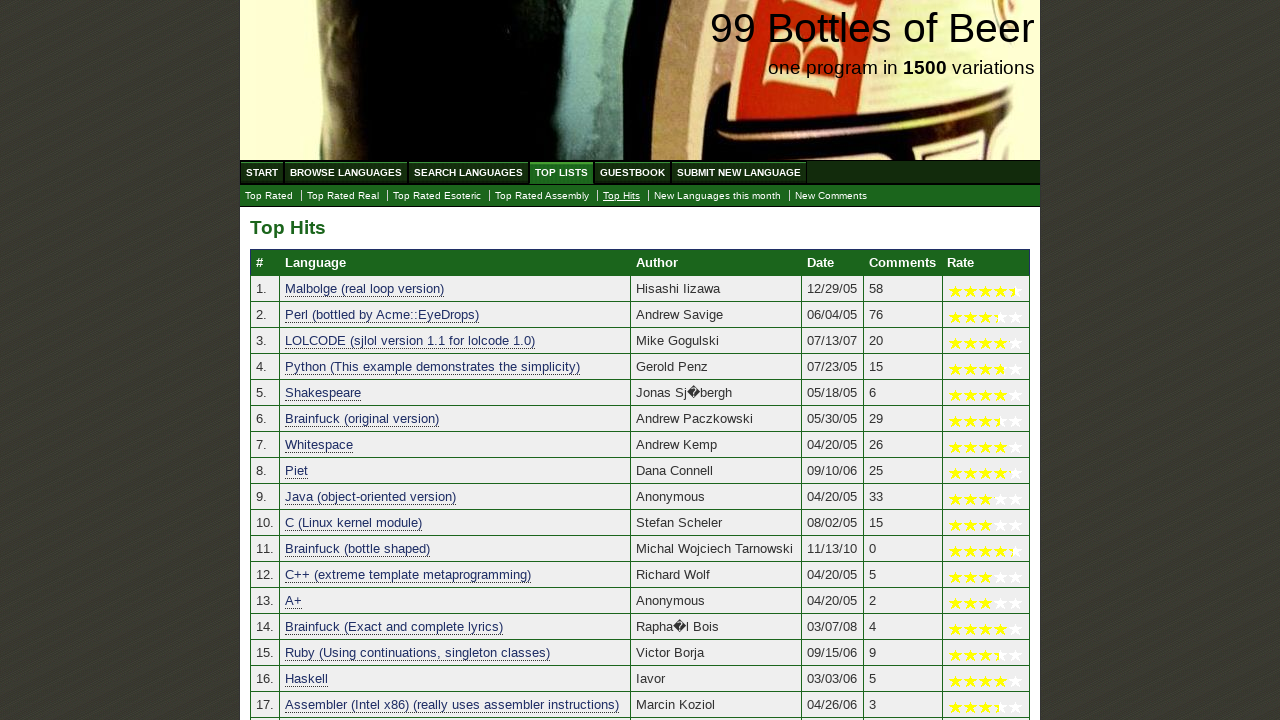

Shakespeare entry loaded in Top Hits section
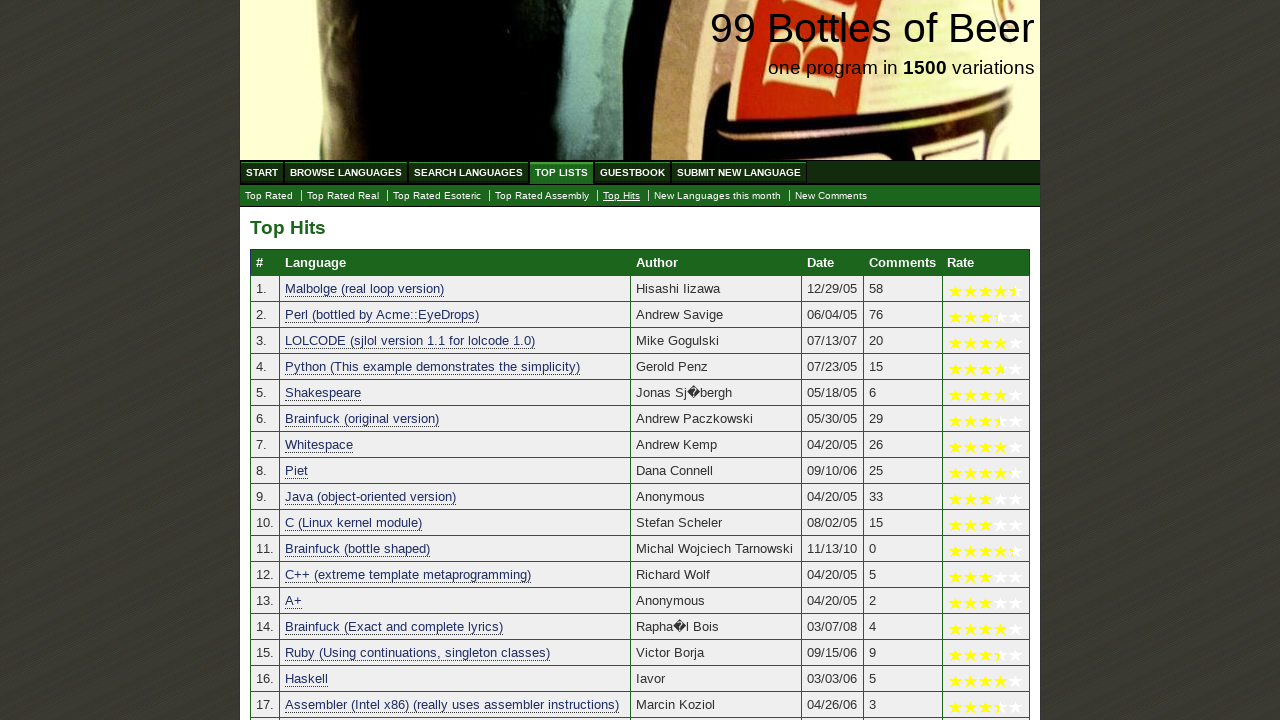

Clicked on Top Rated Real link at (343, 196) on a:text('Top Rated Real')
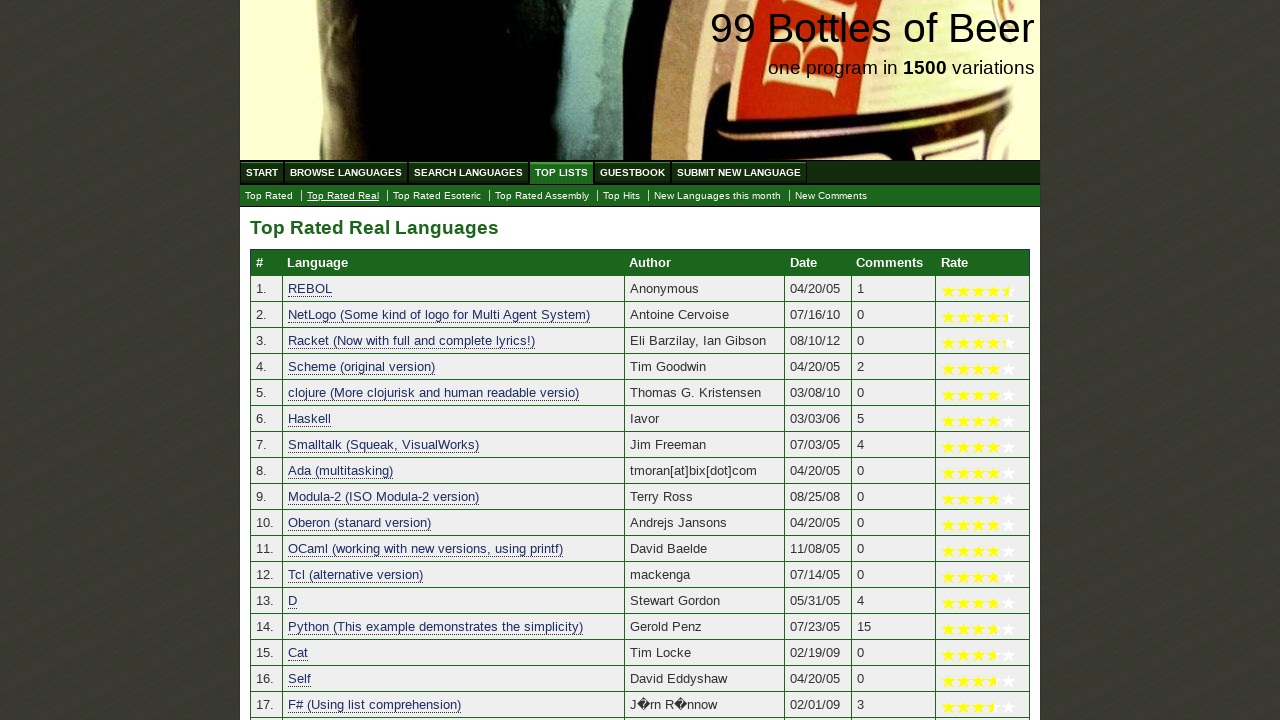

Top Rated Real table loaded with data
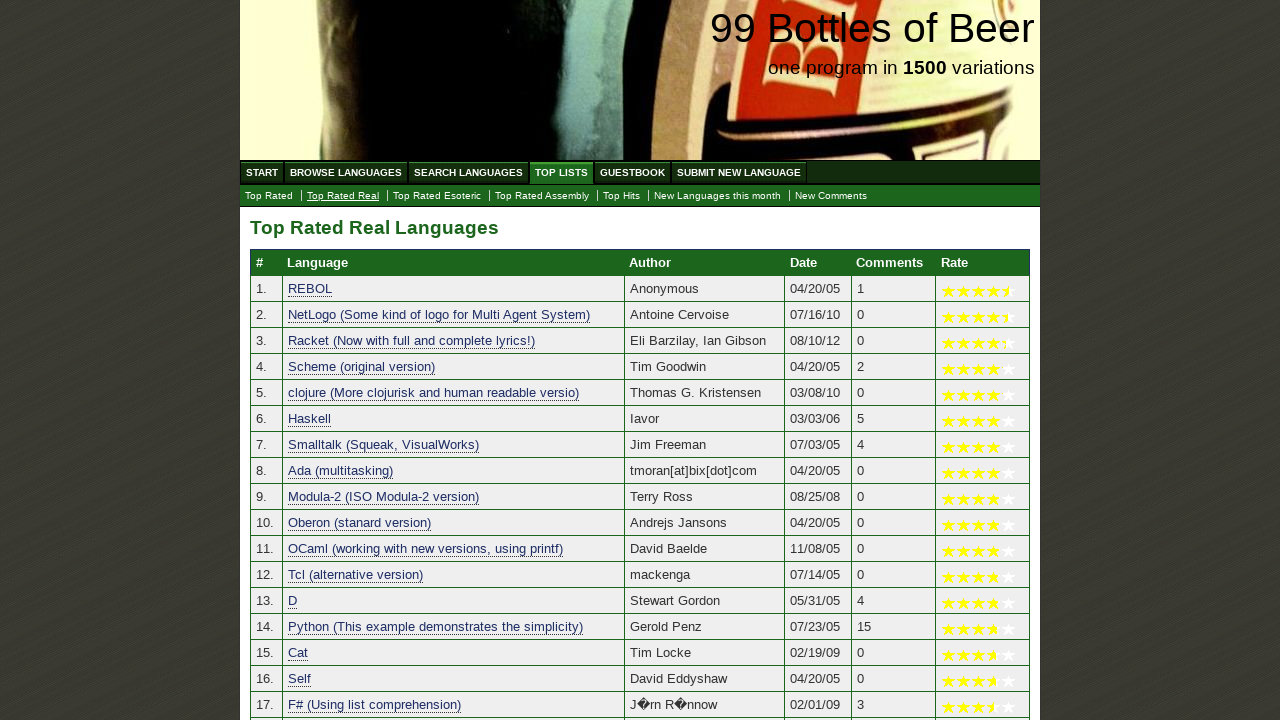

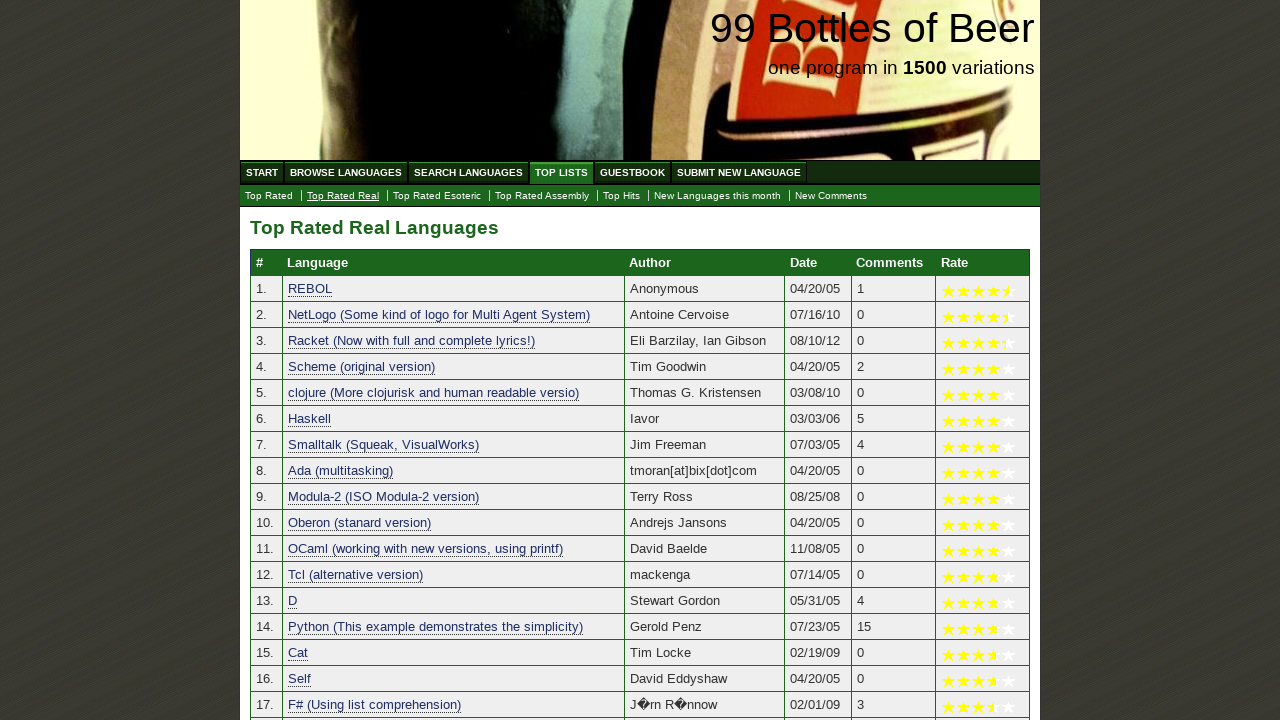